Navigates to IP location service page and waits for it to load, verifying the page is accessible.

Starting URL: https://iplocation.io/my-location

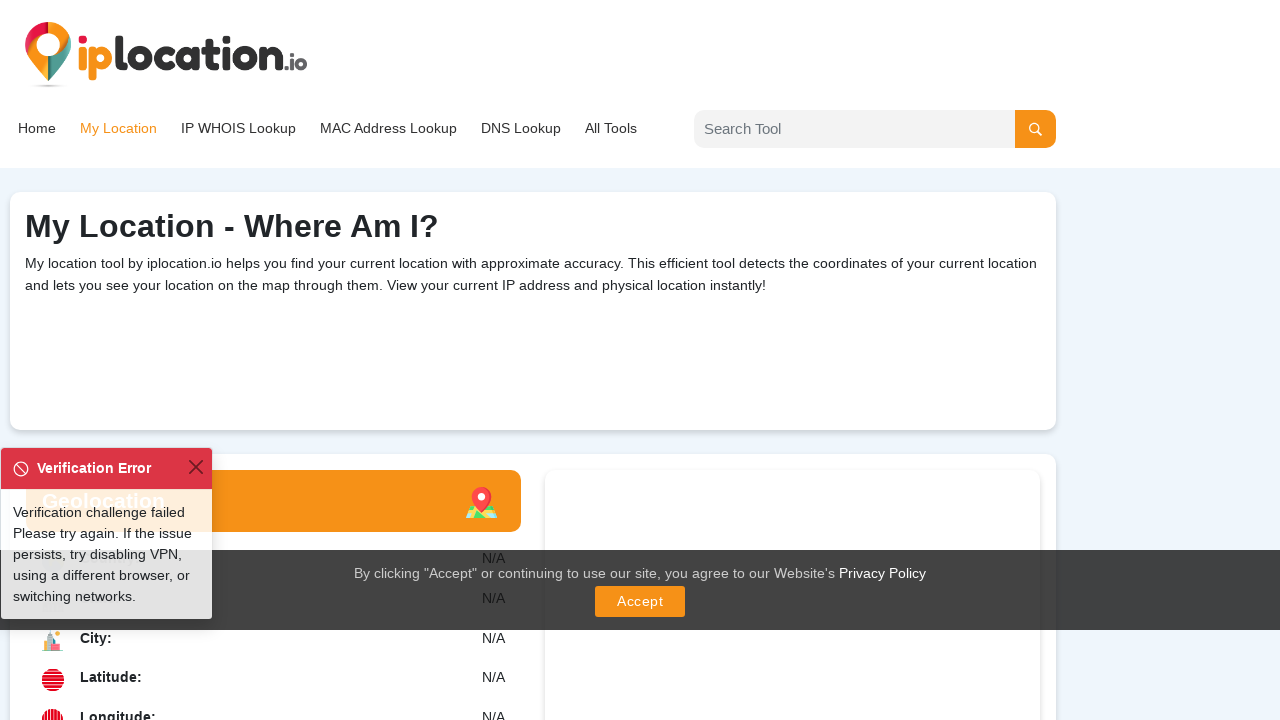

Navigated to IP location service page
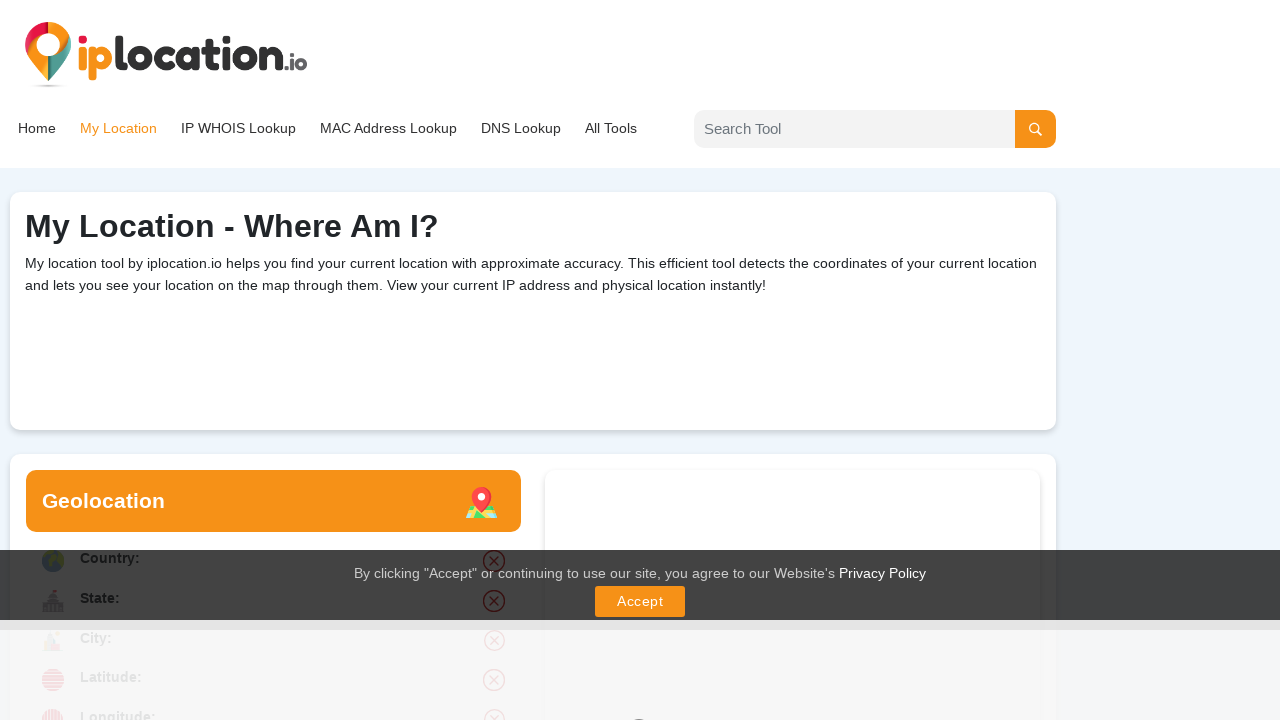

Page finished loading (networkidle state reached)
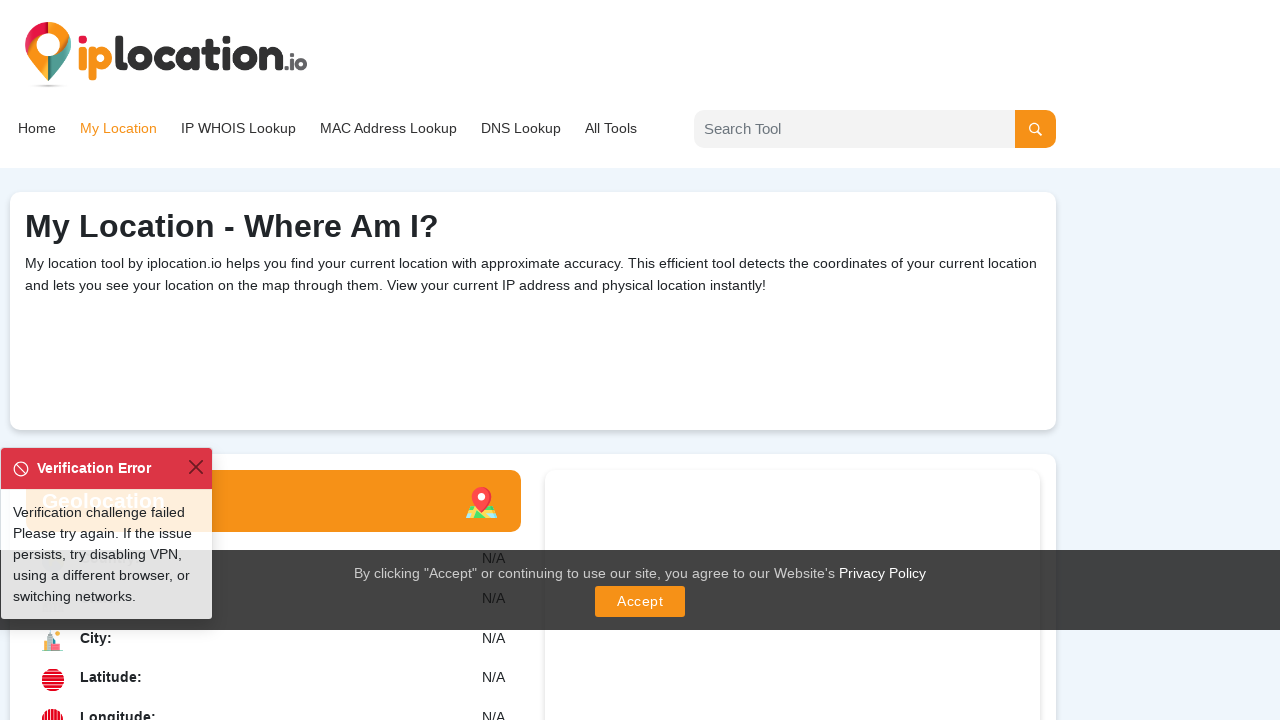

Body element is present, page is accessible and loaded
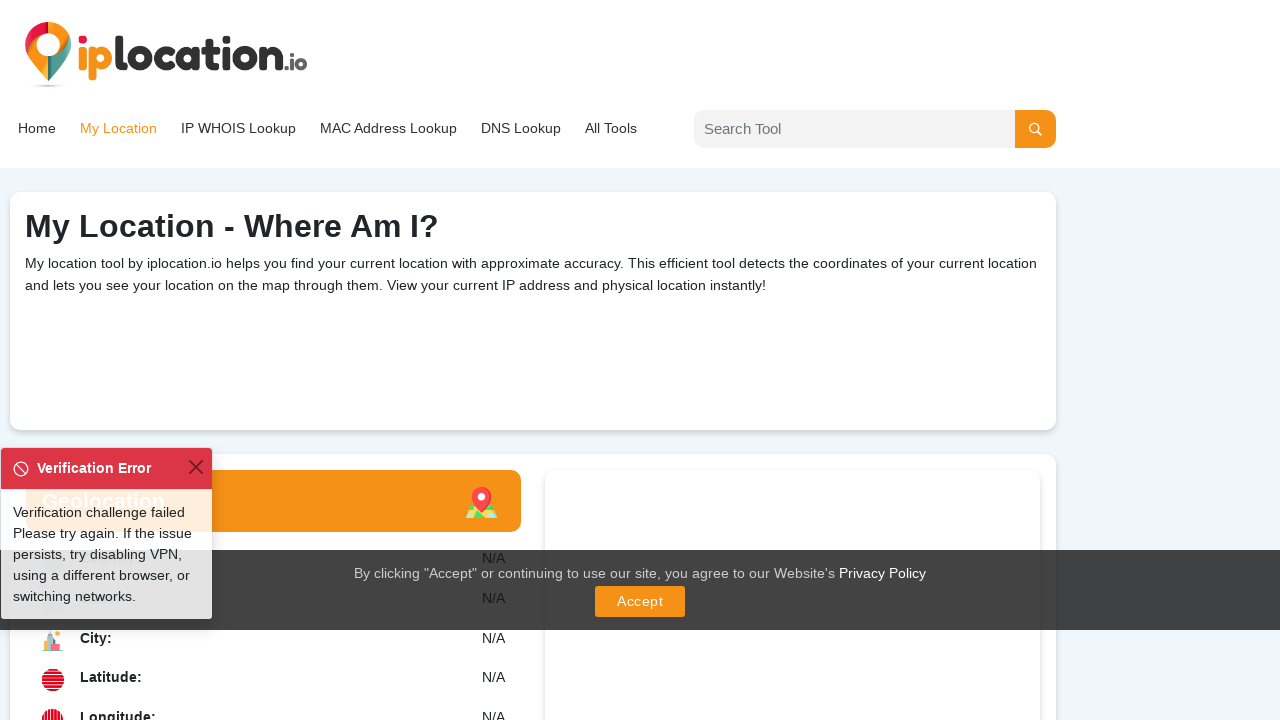

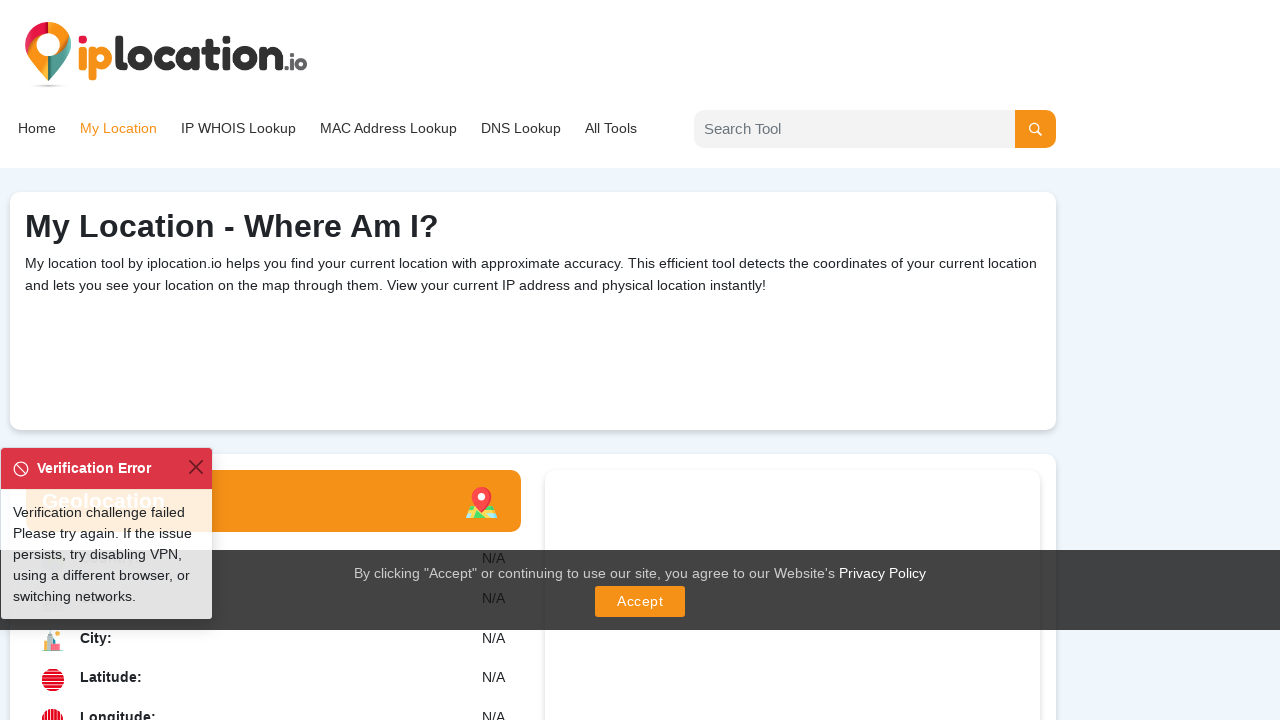